Verifies text content on page 3 of the diet quiz, checking eating habit options (eating late, eating on the run, eating sweets, no bad habits).

Starting URL: https://dietsw.tutorplace.ru/

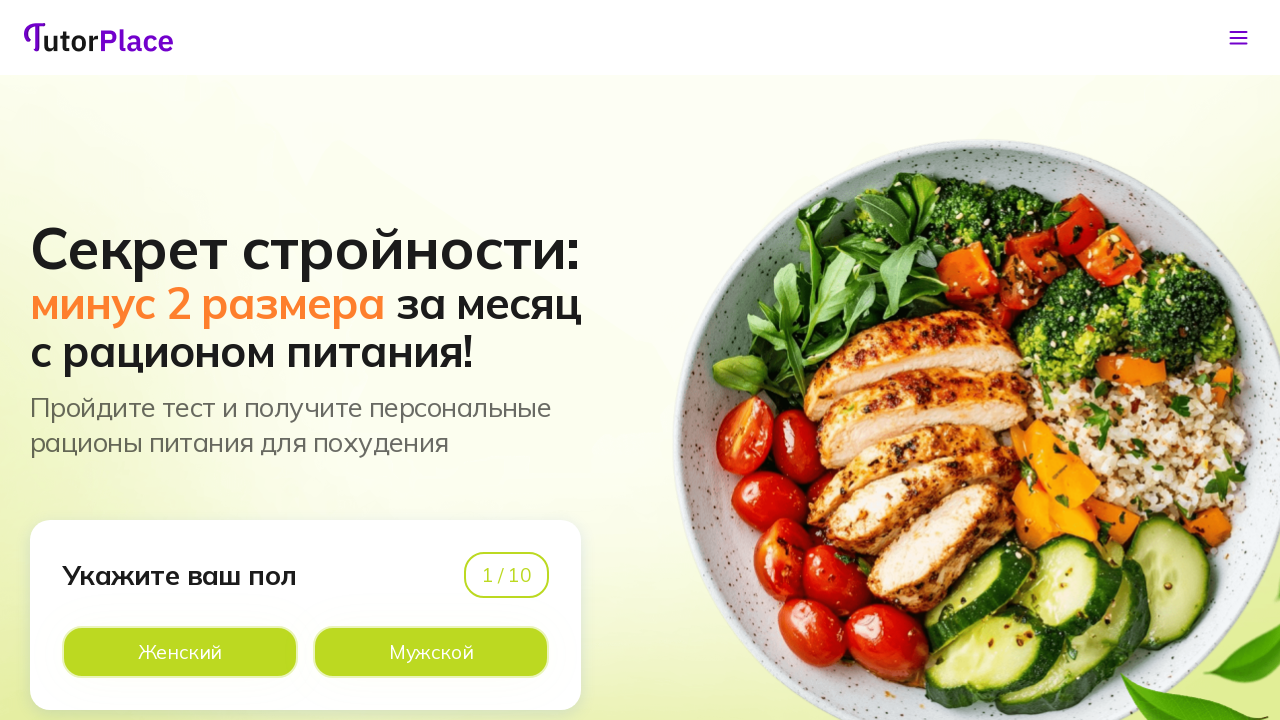

Clicked male gender option to proceed at (431, 652) on xpath=//*[@id='app']/main/div/section[1]/div/div/div[1]/div[2]/div[2]/div[2]/lab
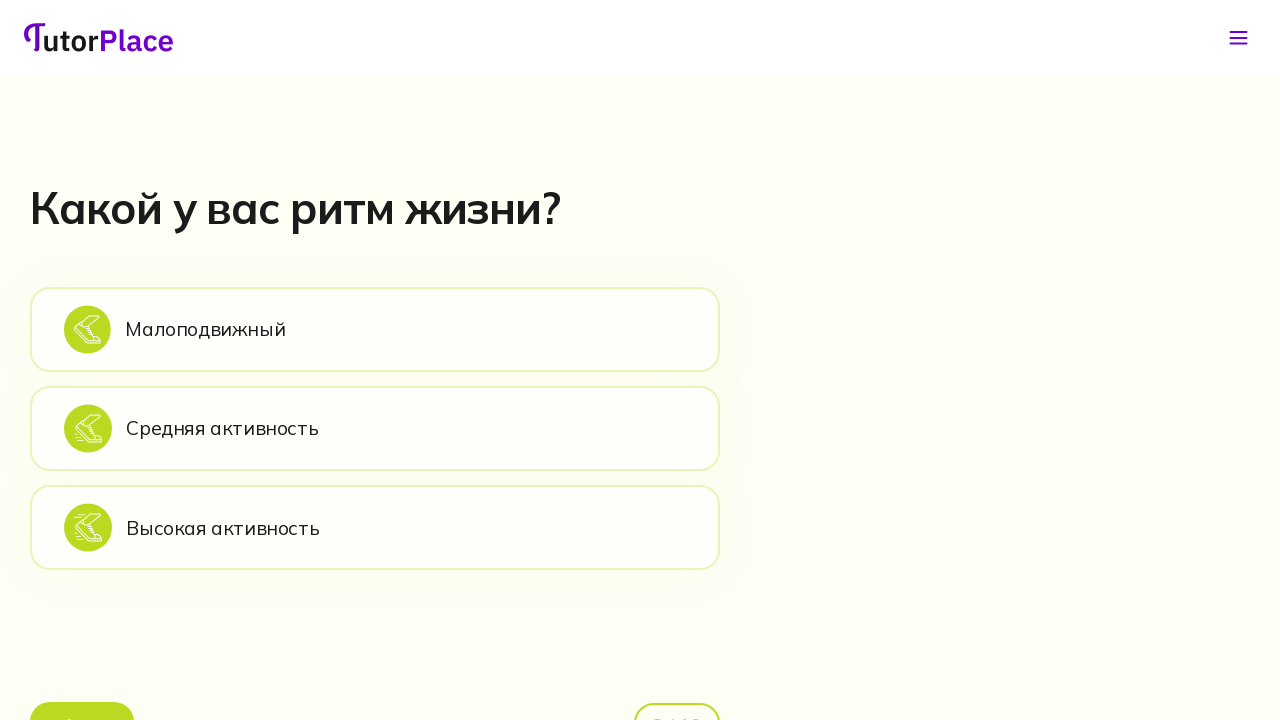

Clicked sedentary activity level option to proceed to page 3 at (375, 329) on xpath=//*[@id='app']/main/div/section[2]/div/div/div[2]/div[1]/div[2]/div[1]/lab
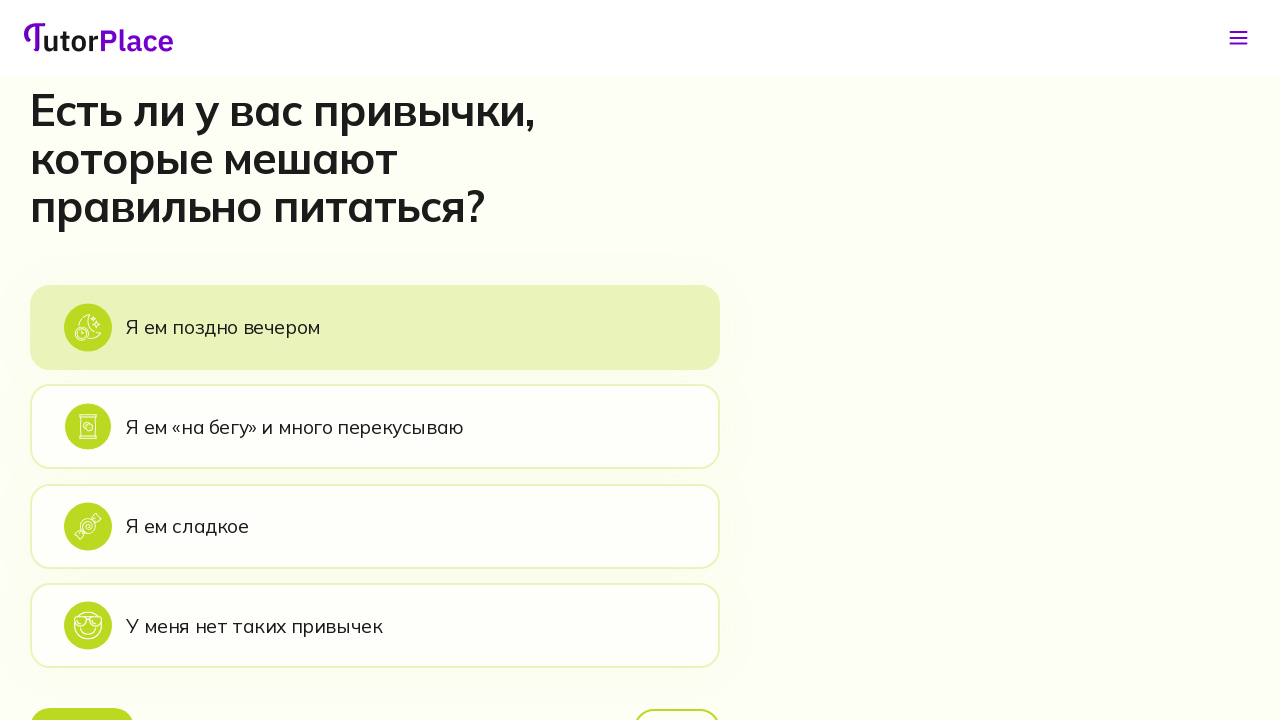

Page 3 header became visible
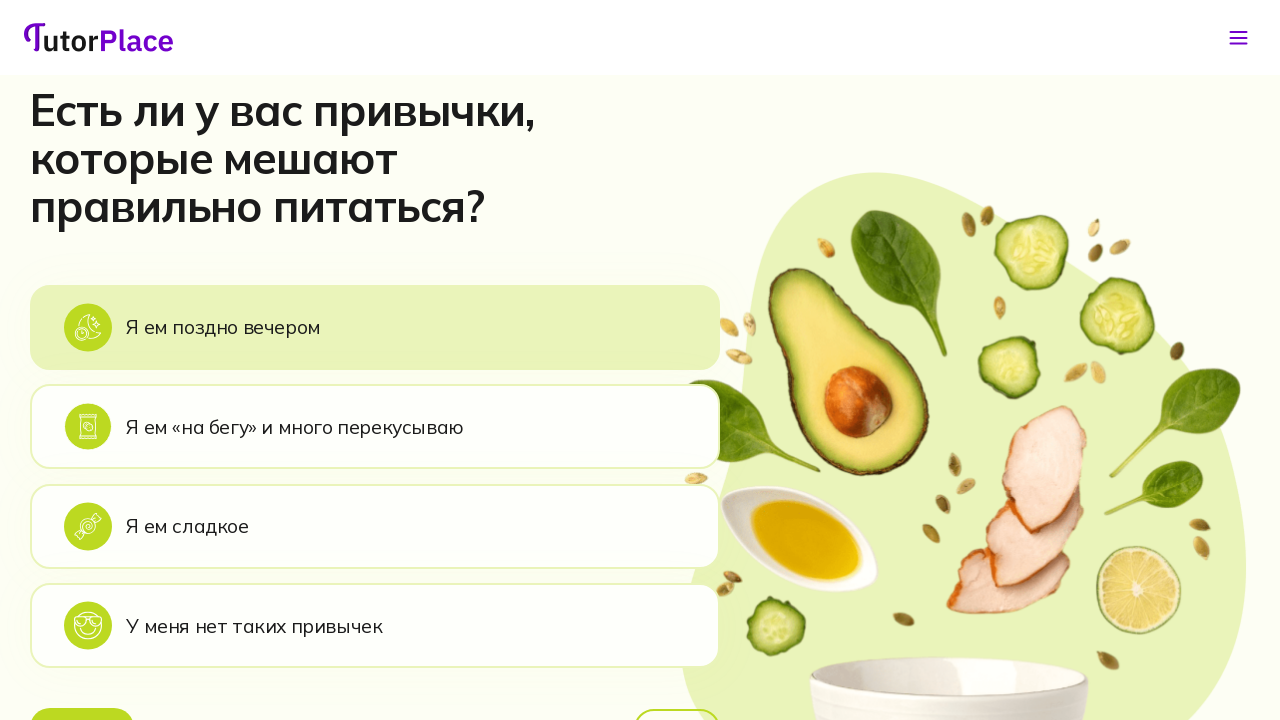

Verified page 3 header is visible
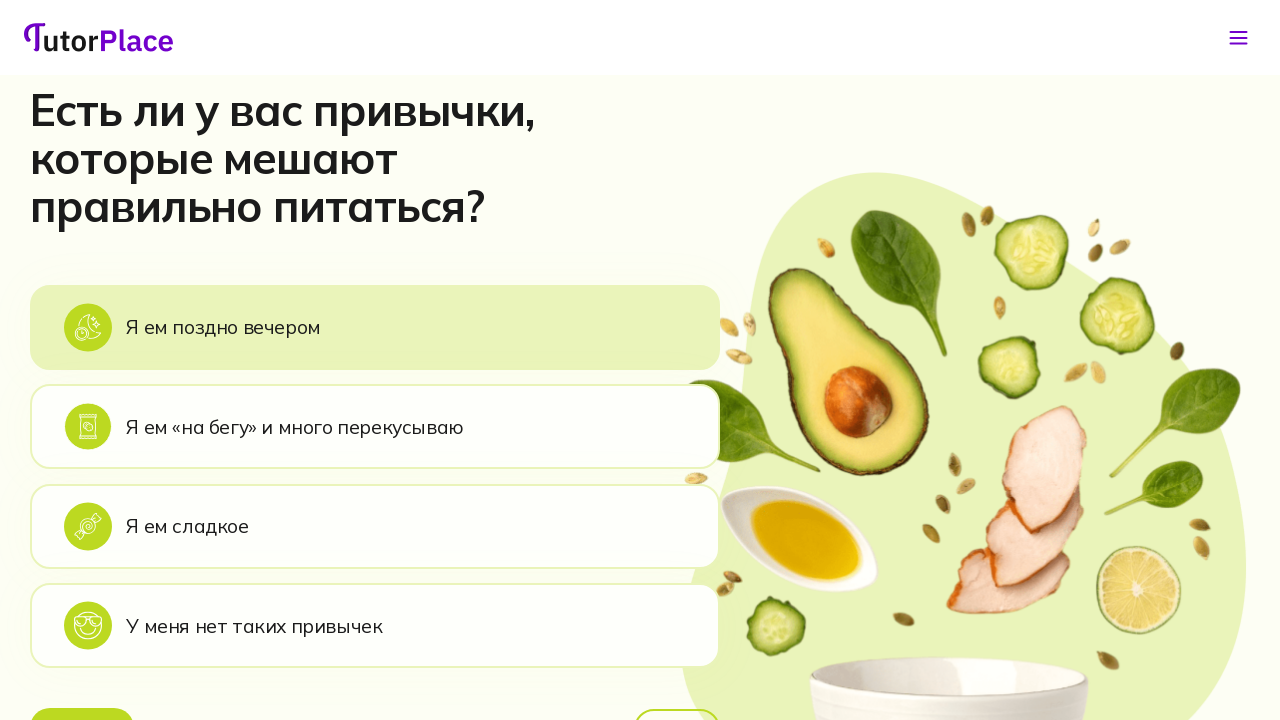

Verified 'eating late' option is visible
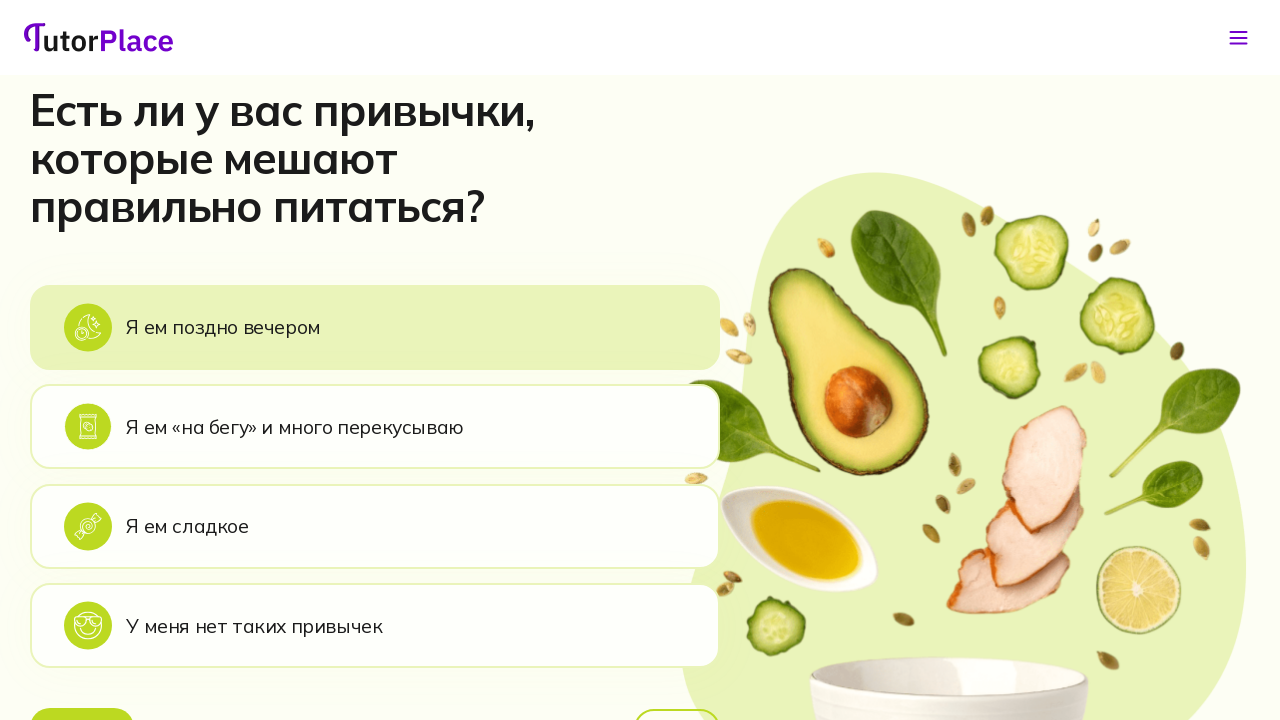

Verified 'eating on the run' option is visible
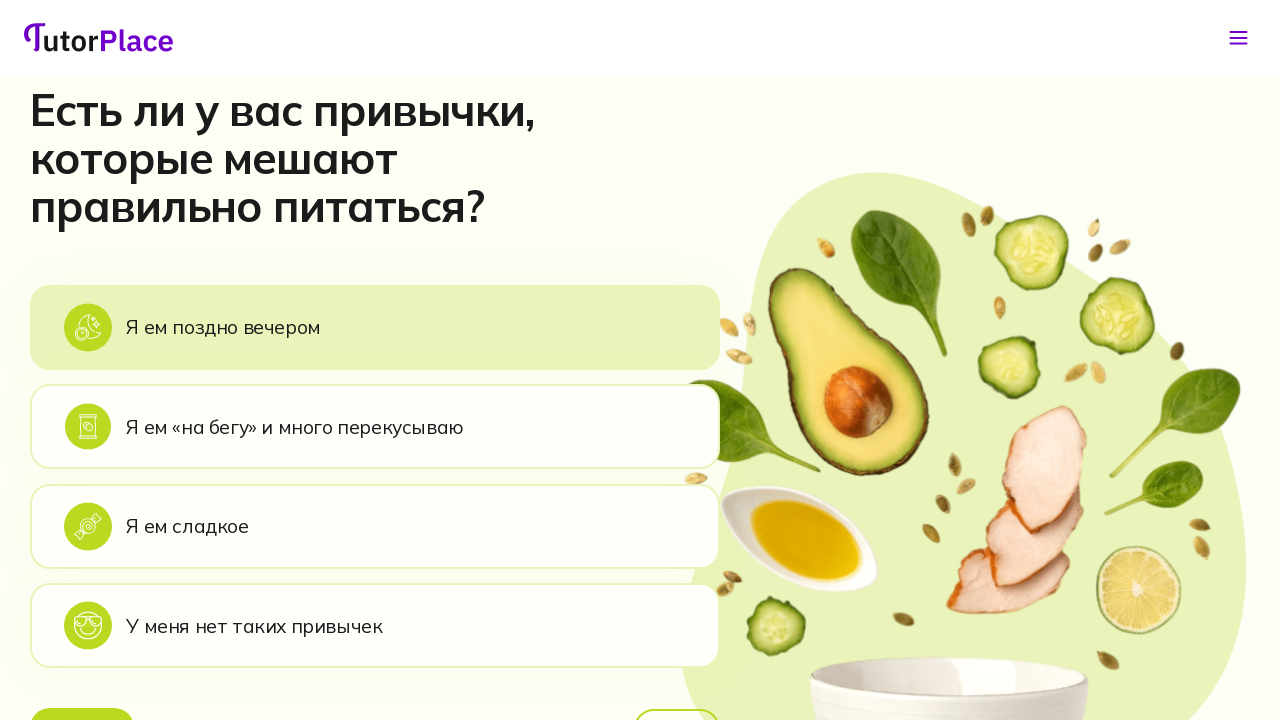

Verified 'eating sweets' option is visible
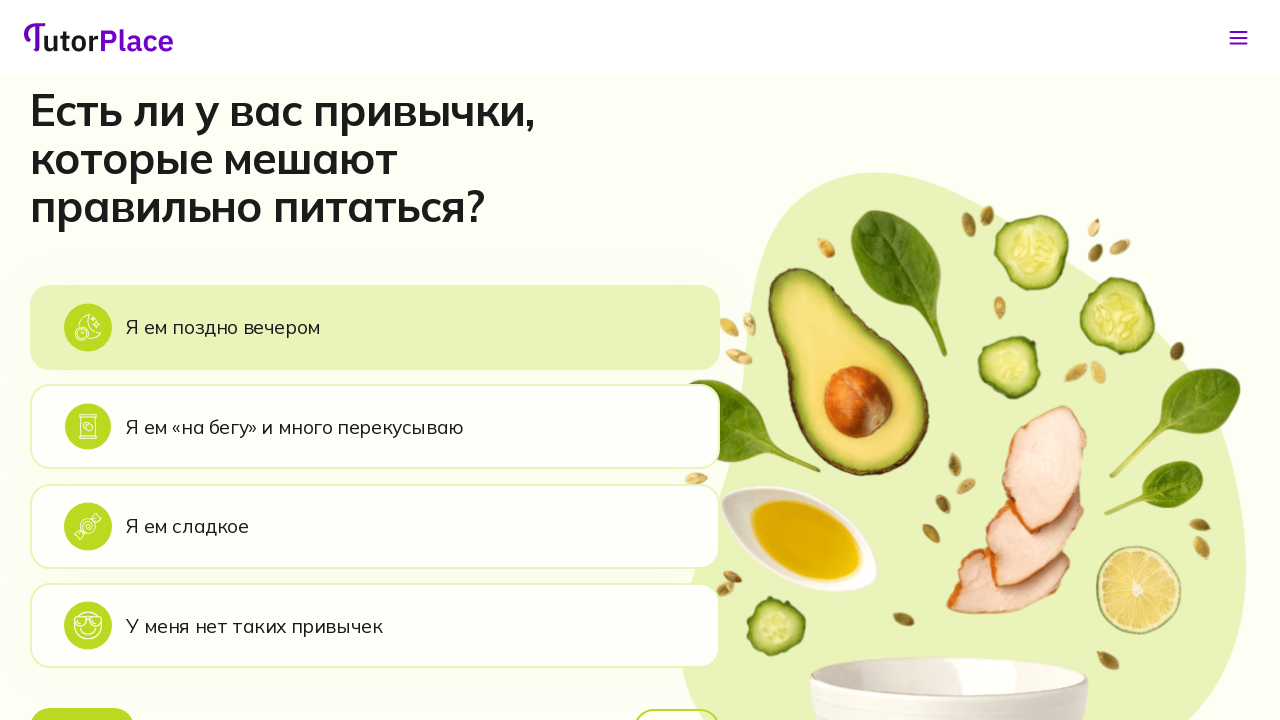

Verified 'no bad habits' option is visible
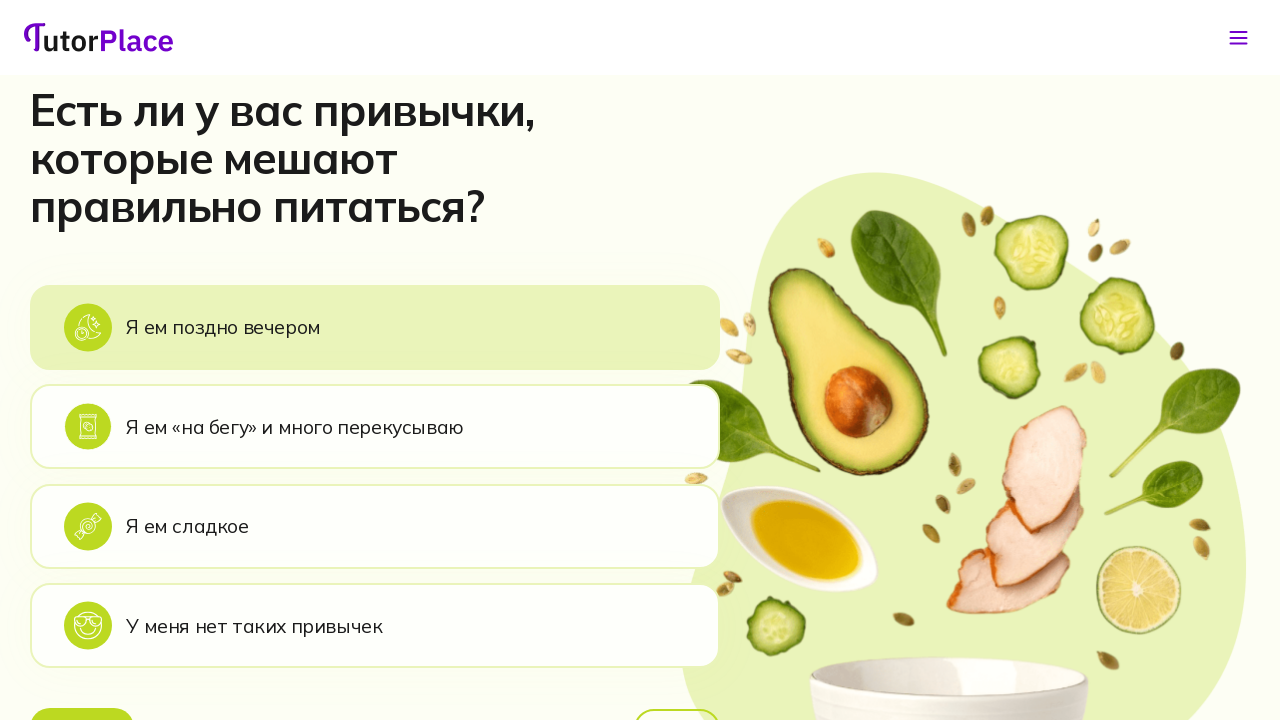

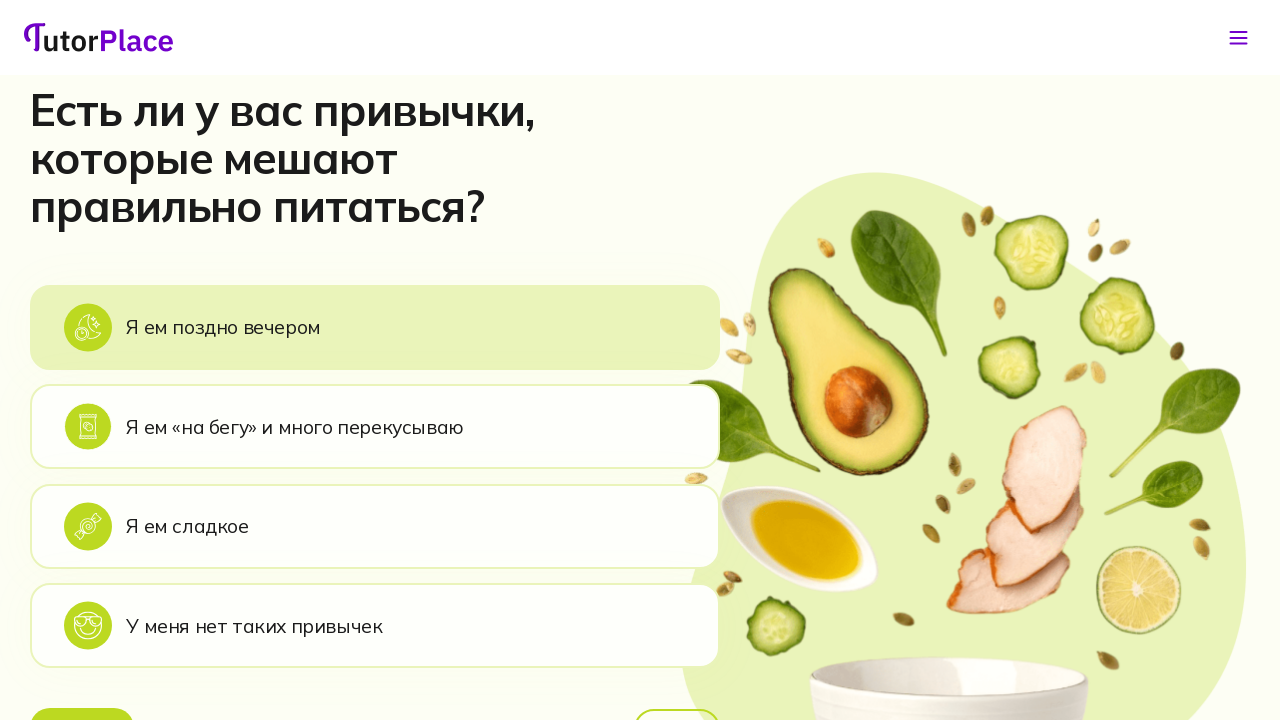